Tests marking all todo items as completed using the toggle-all checkbox after creating 3 items.

Starting URL: https://demo.playwright.dev/todomvc

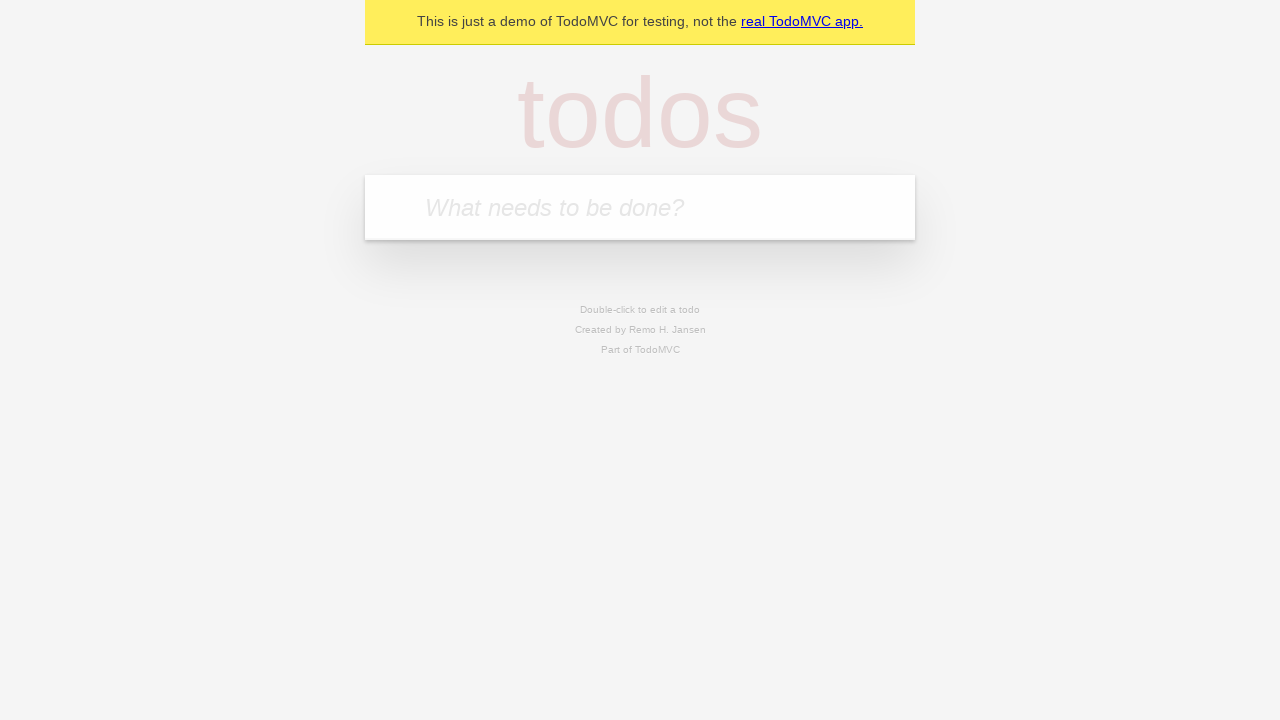

Filled todo input with 'buy some cheese' on internal:attr=[placeholder="What needs to be done?"i]
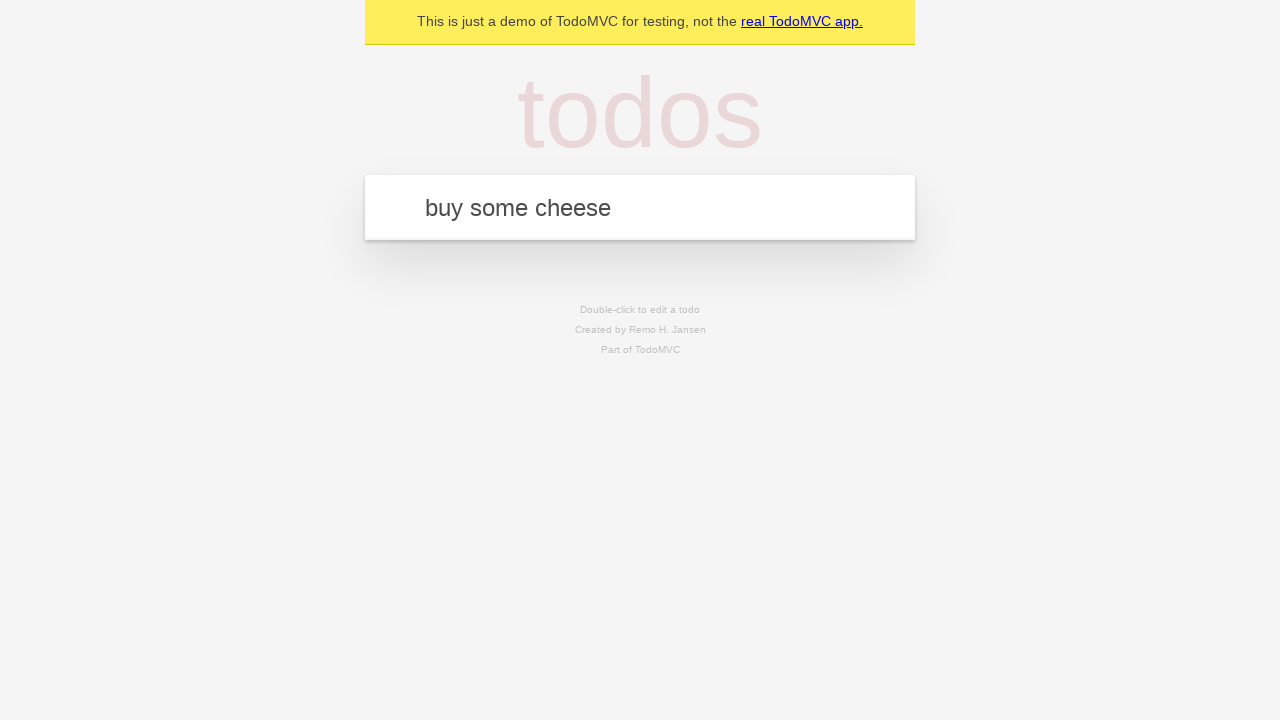

Pressed Enter to create first todo item on internal:attr=[placeholder="What needs to be done?"i]
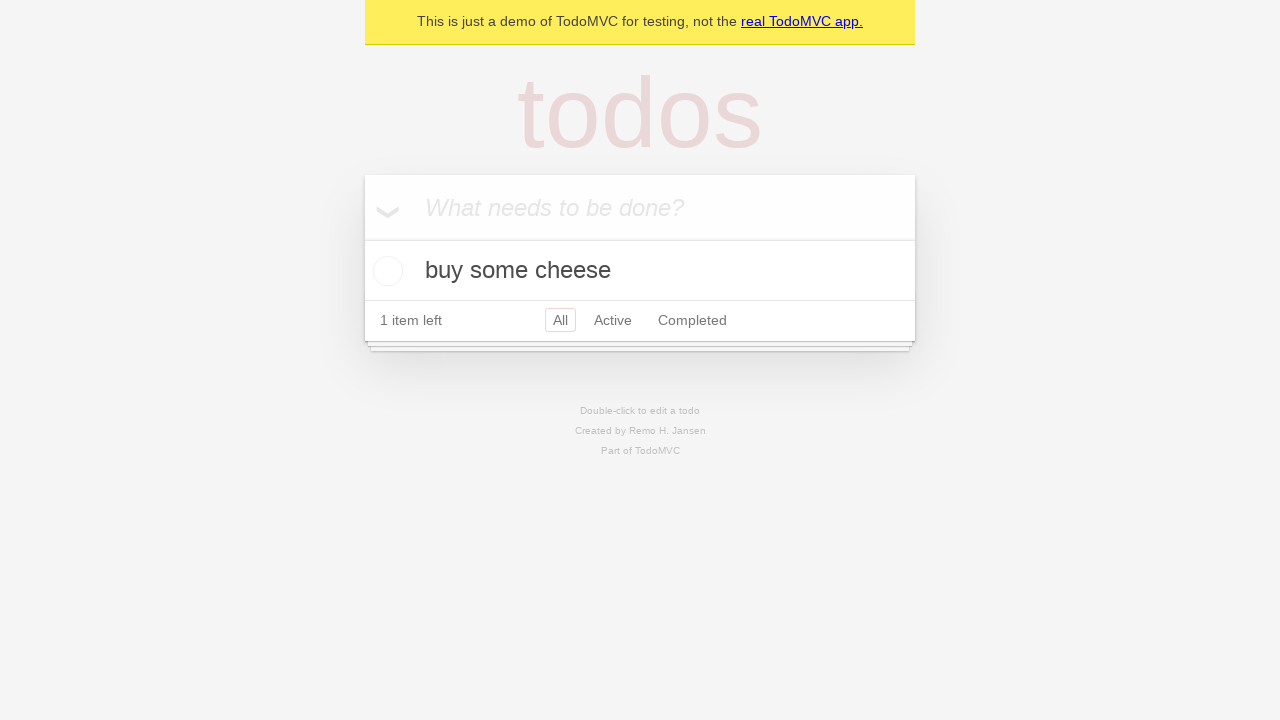

Filled todo input with 'feed the cat' on internal:attr=[placeholder="What needs to be done?"i]
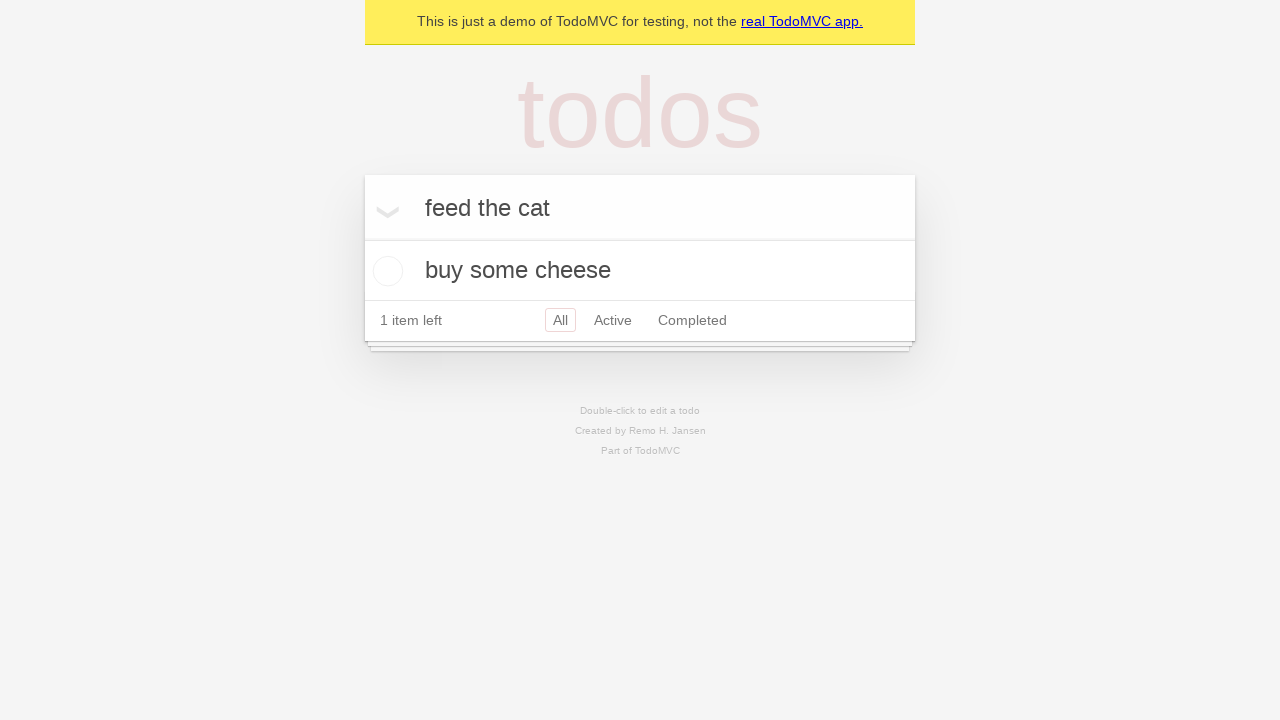

Pressed Enter to create second todo item on internal:attr=[placeholder="What needs to be done?"i]
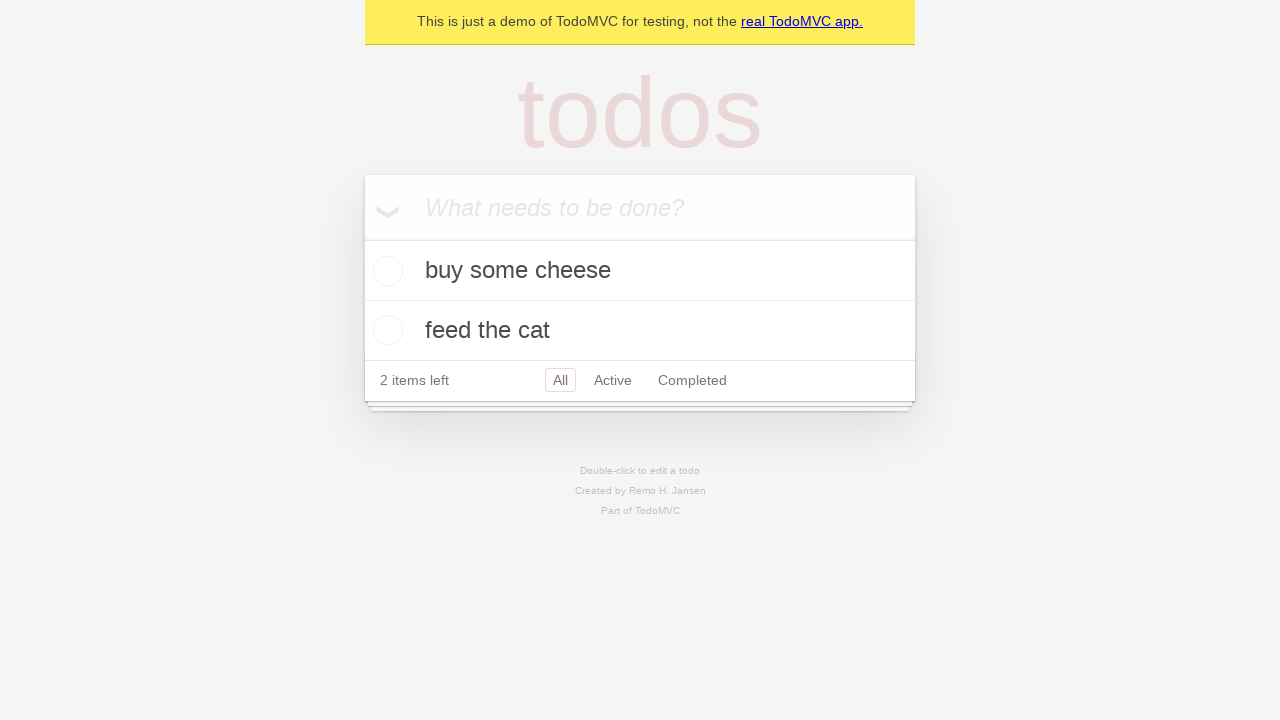

Filled todo input with 'book a doctors appointment' on internal:attr=[placeholder="What needs to be done?"i]
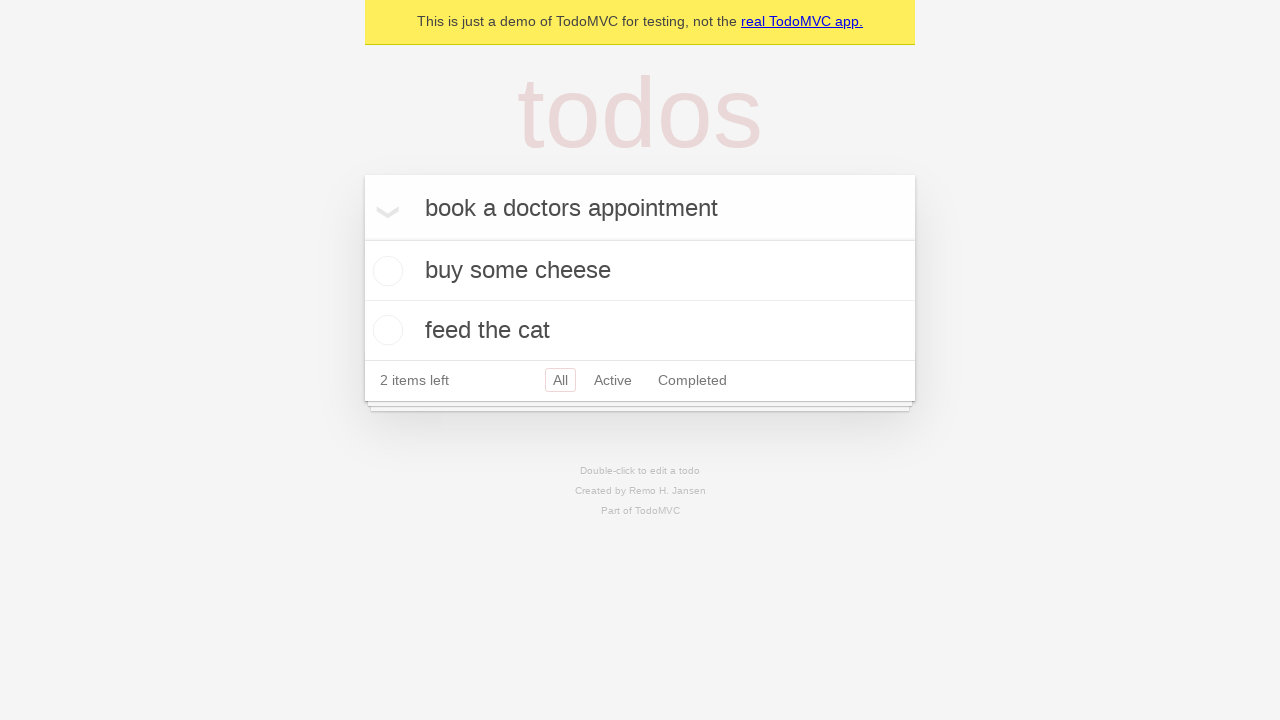

Pressed Enter to create third todo item on internal:attr=[placeholder="What needs to be done?"i]
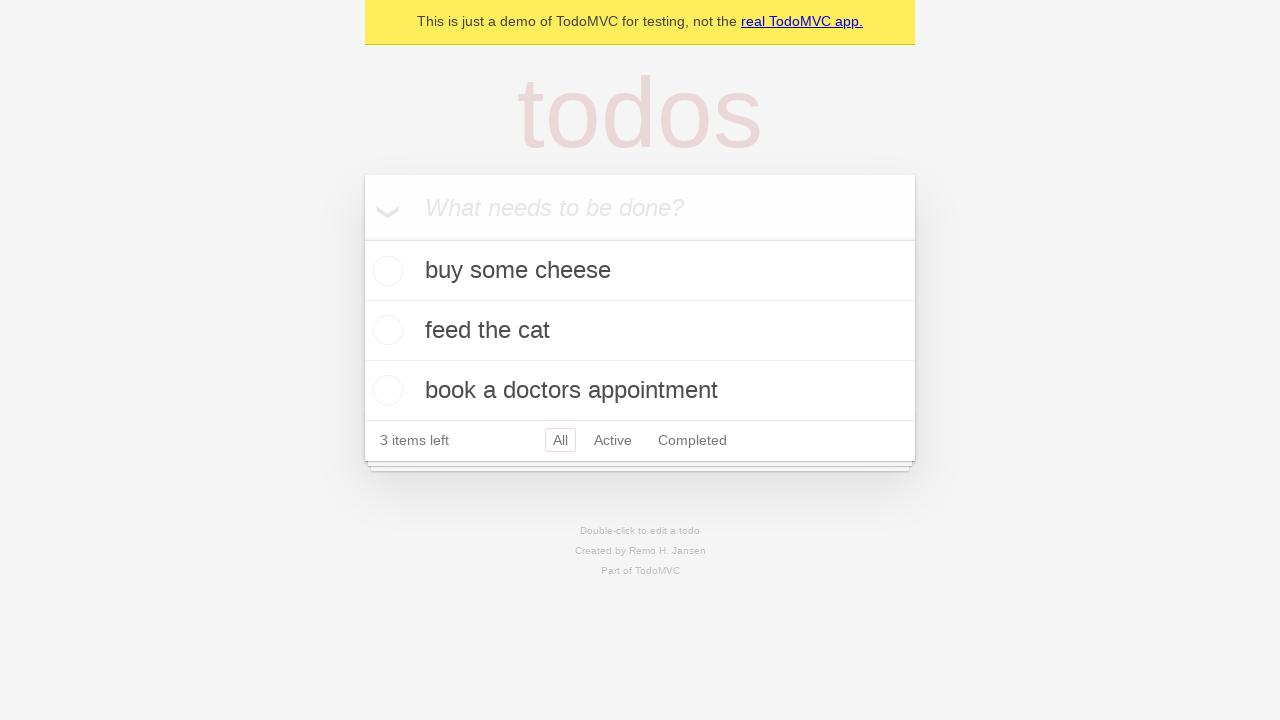

Clicked toggle-all checkbox to mark all items as completed at (362, 238) on .toggle-all
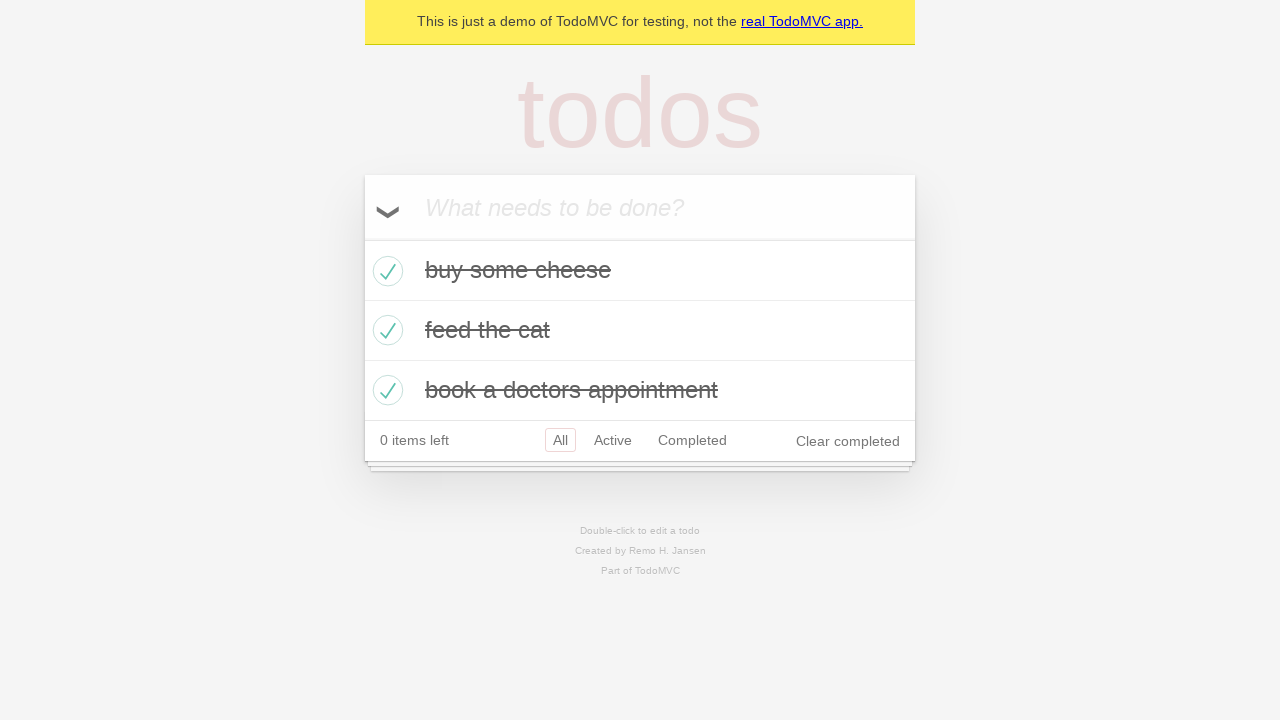

Verified that todo items are marked as completed
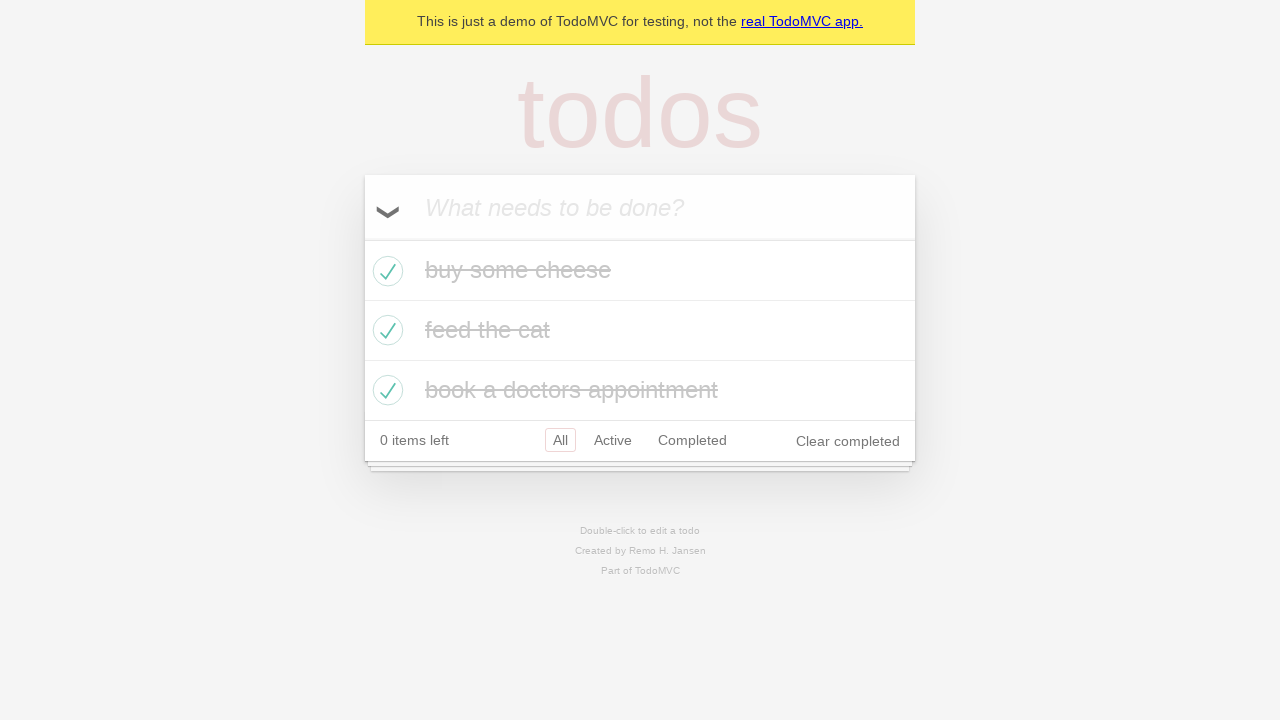

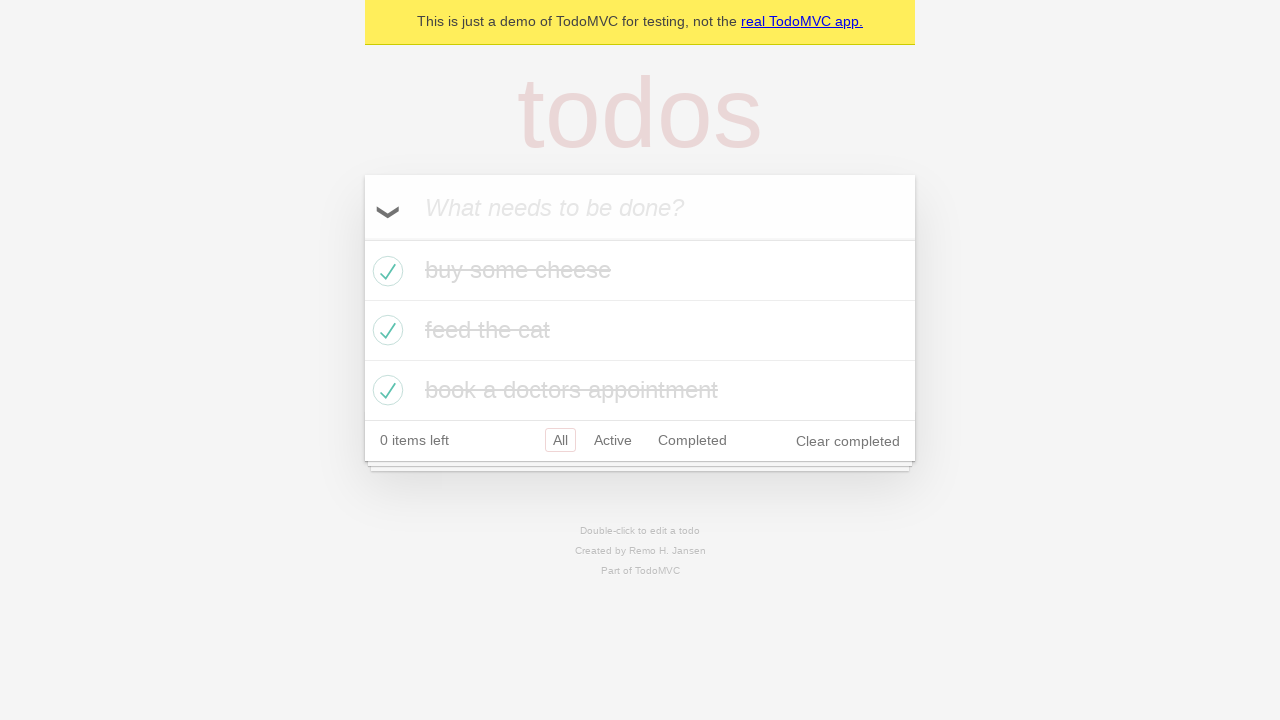